Tests window handling by opening a popup window, switching between windows, and closing the popup

Starting URL: http://omayo.blogspot.com

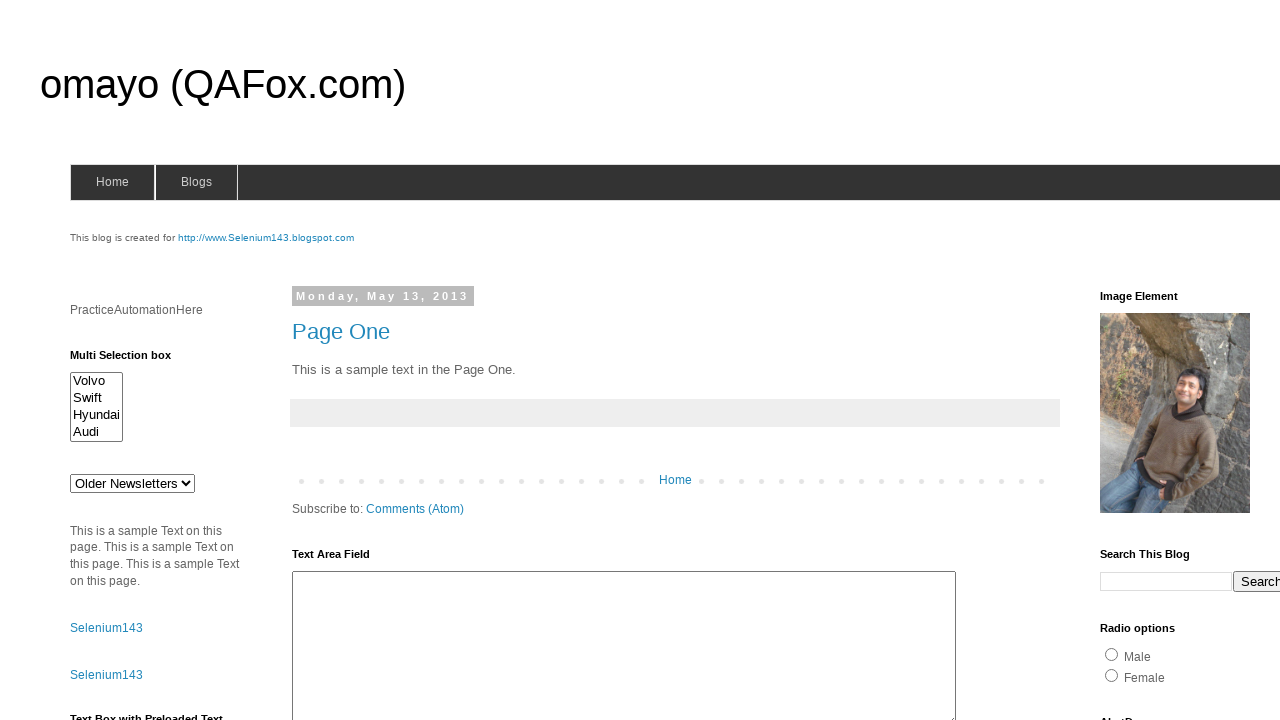

Clicked link to open popup window at (132, 360) on text=Open a popup window
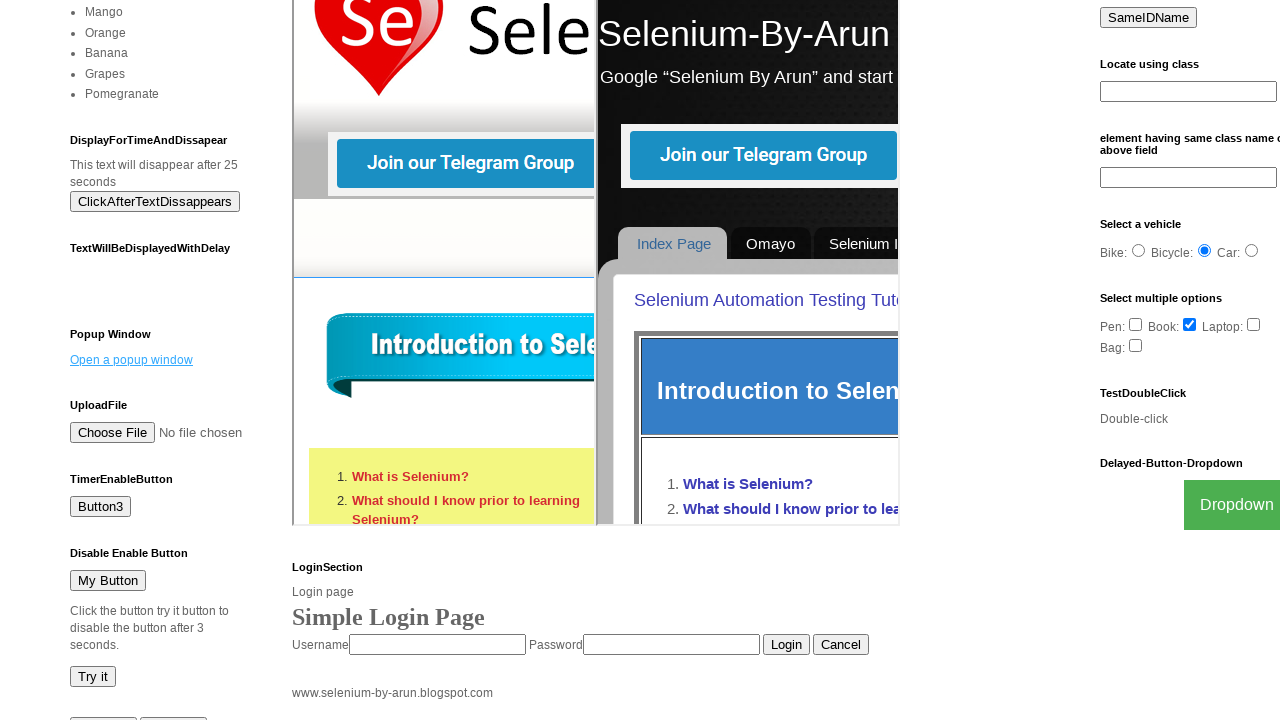

Popup window opened and captured
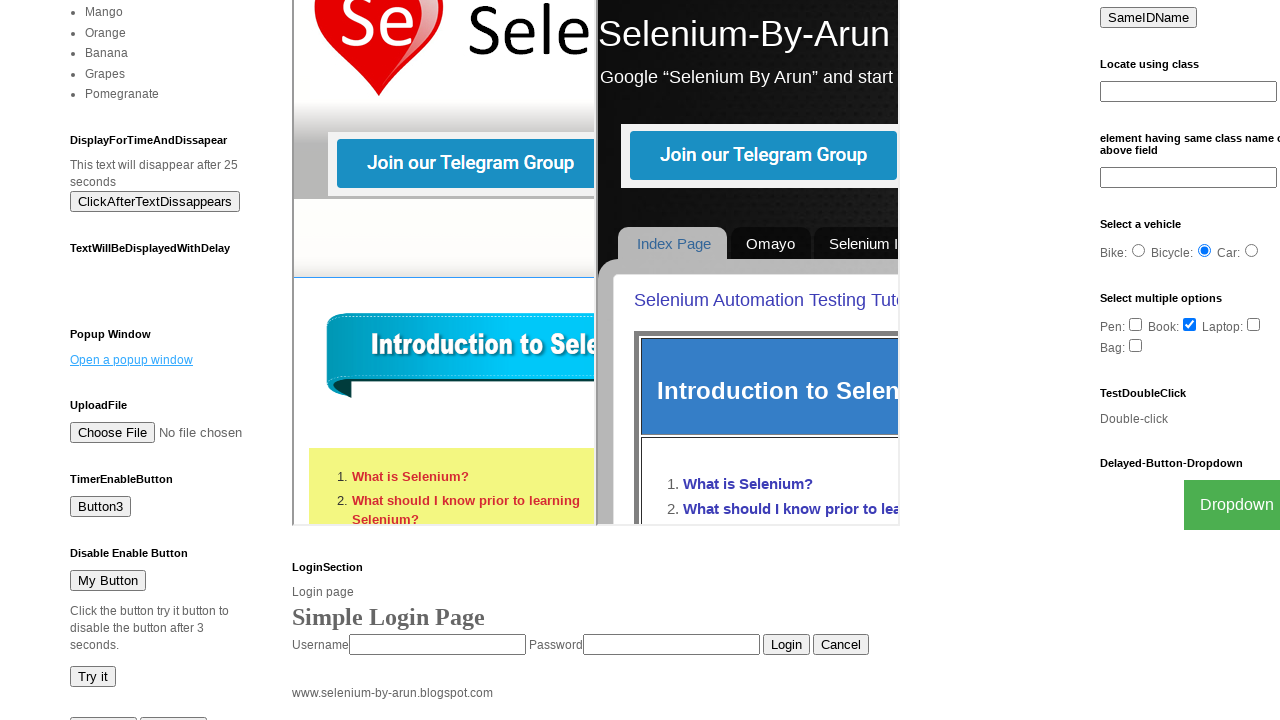

Continued working with original page after popup closed
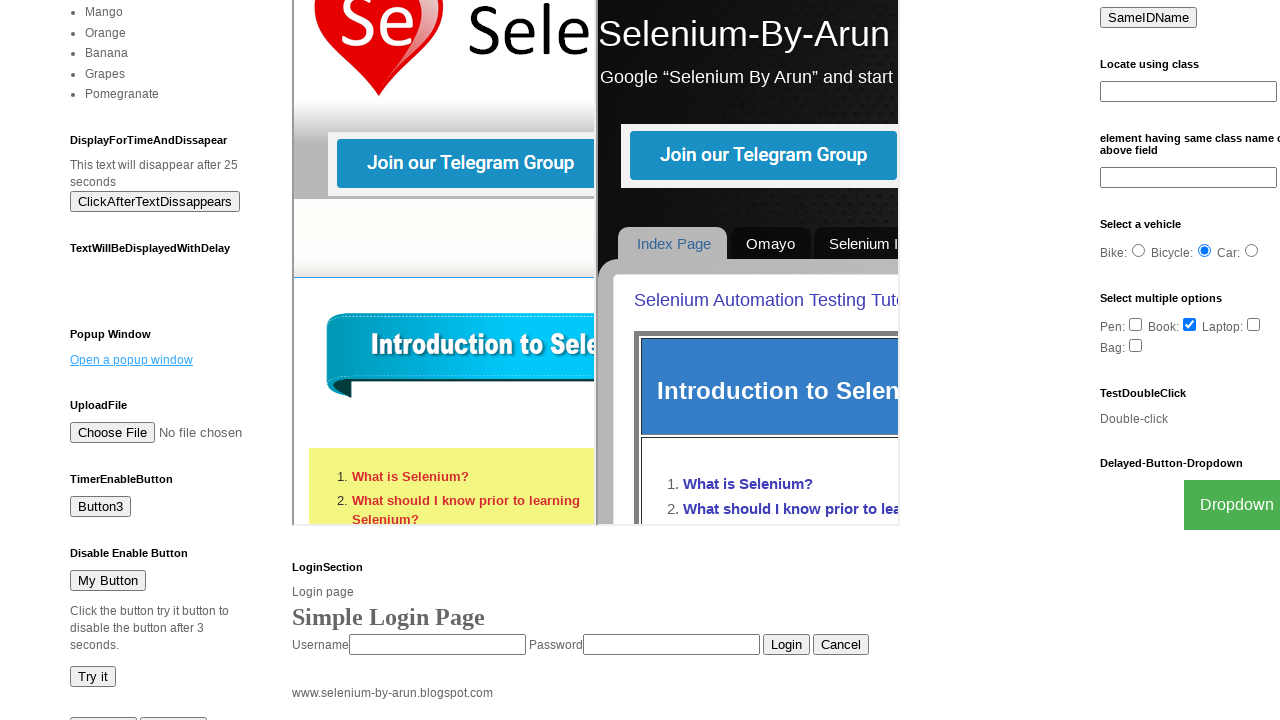

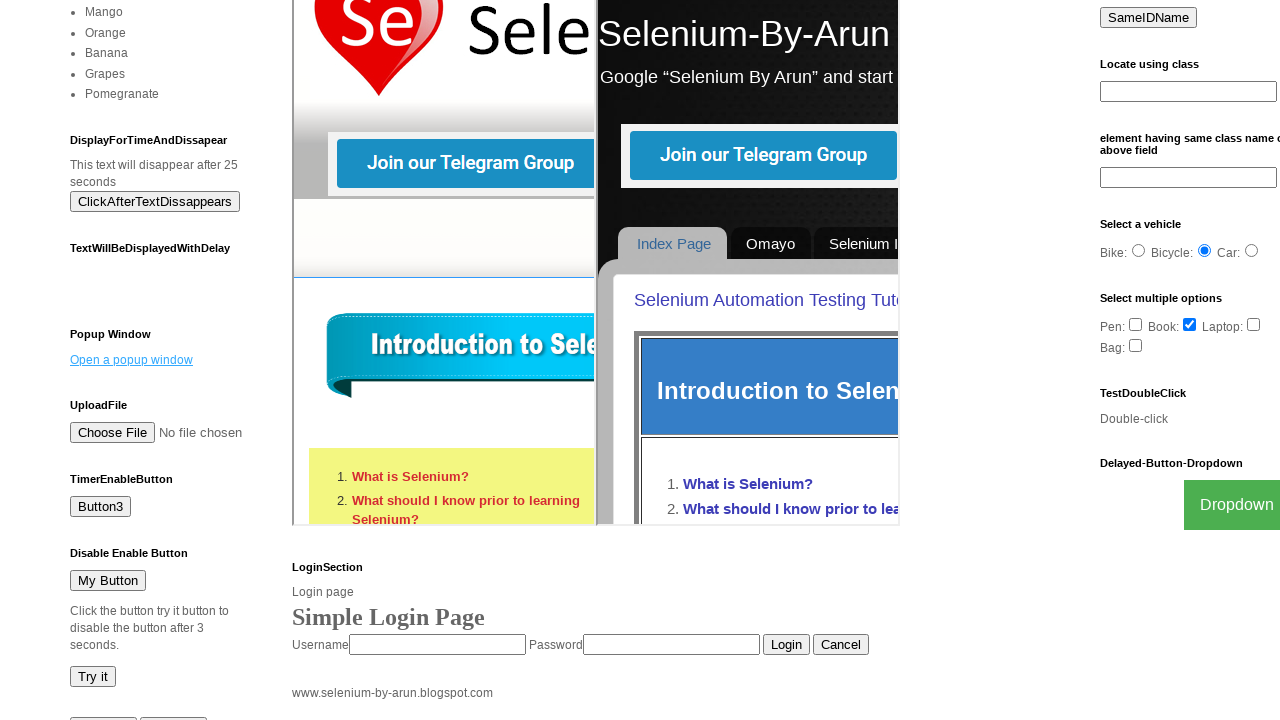